Tests the "Current Forecast" navigation link by clicking it and verifying the URL changes to the current forecast page

Starting URL: https://blazorserverweatherapp.azurewebsites.net

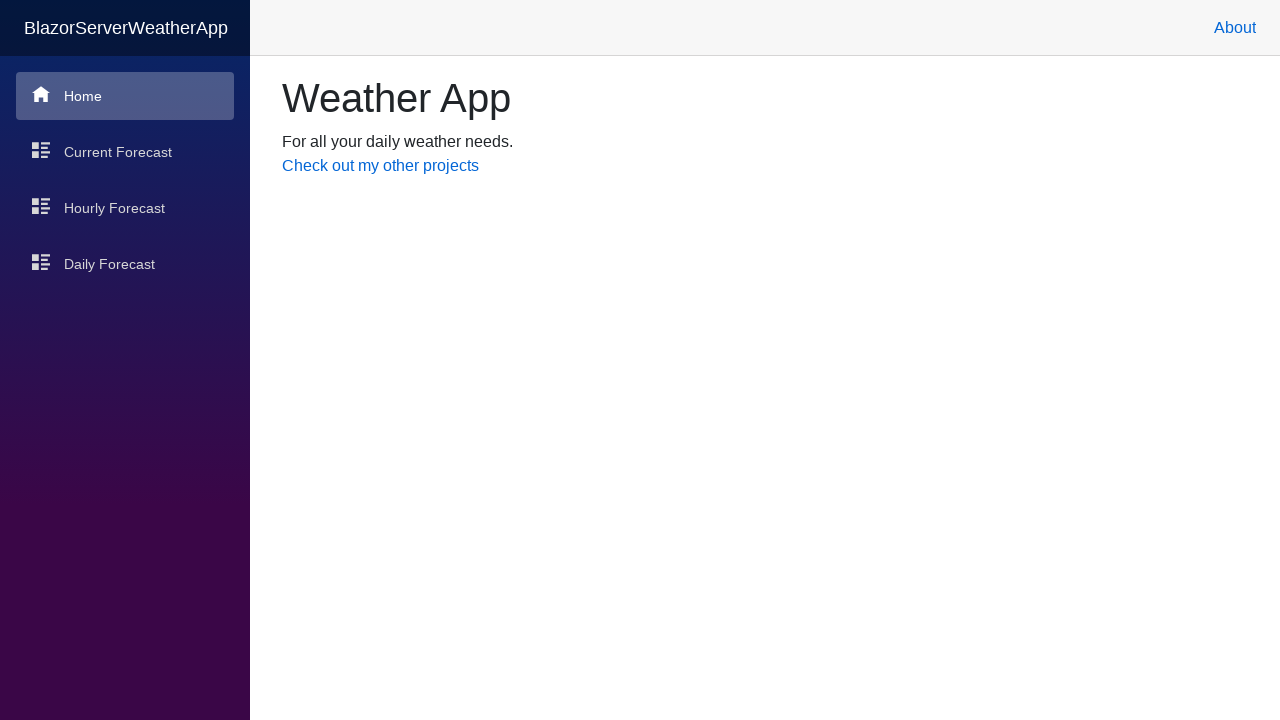

Clicked 'Current Forecast' navigation link at (125, 152) on xpath=/html/body/app/div[1]/div[2]/ul/li[2]/a
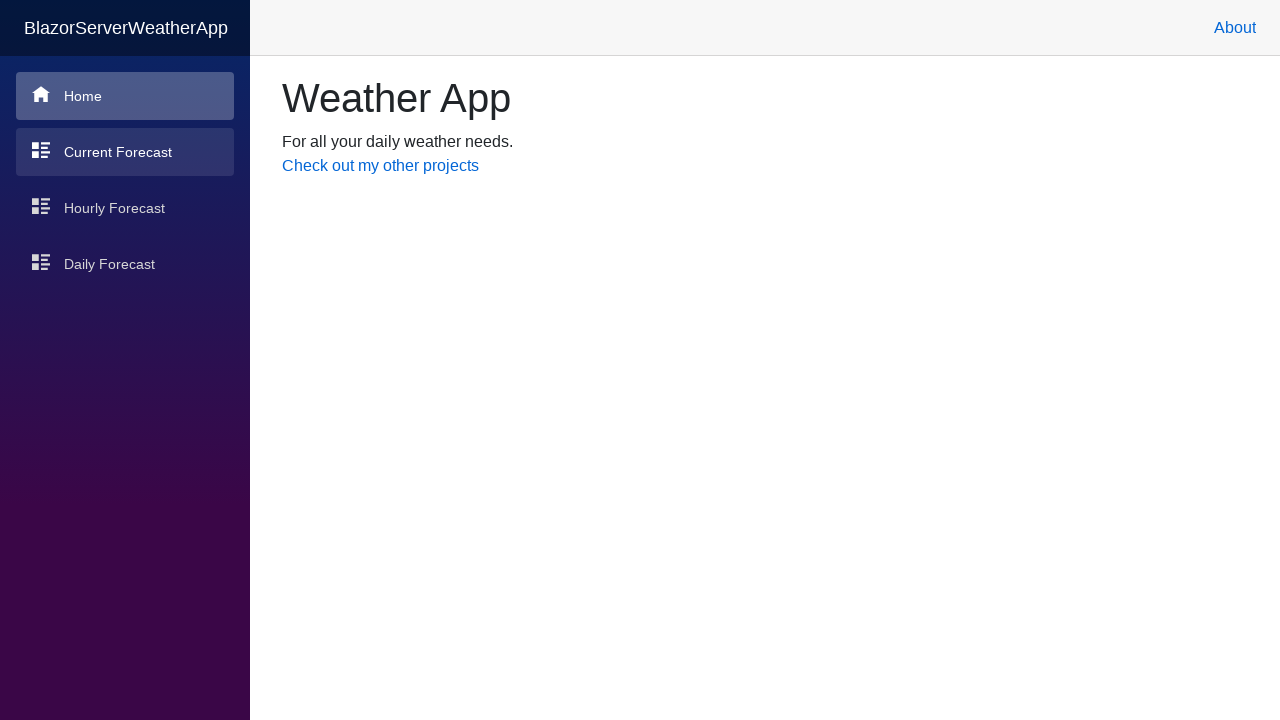

Page load state complete
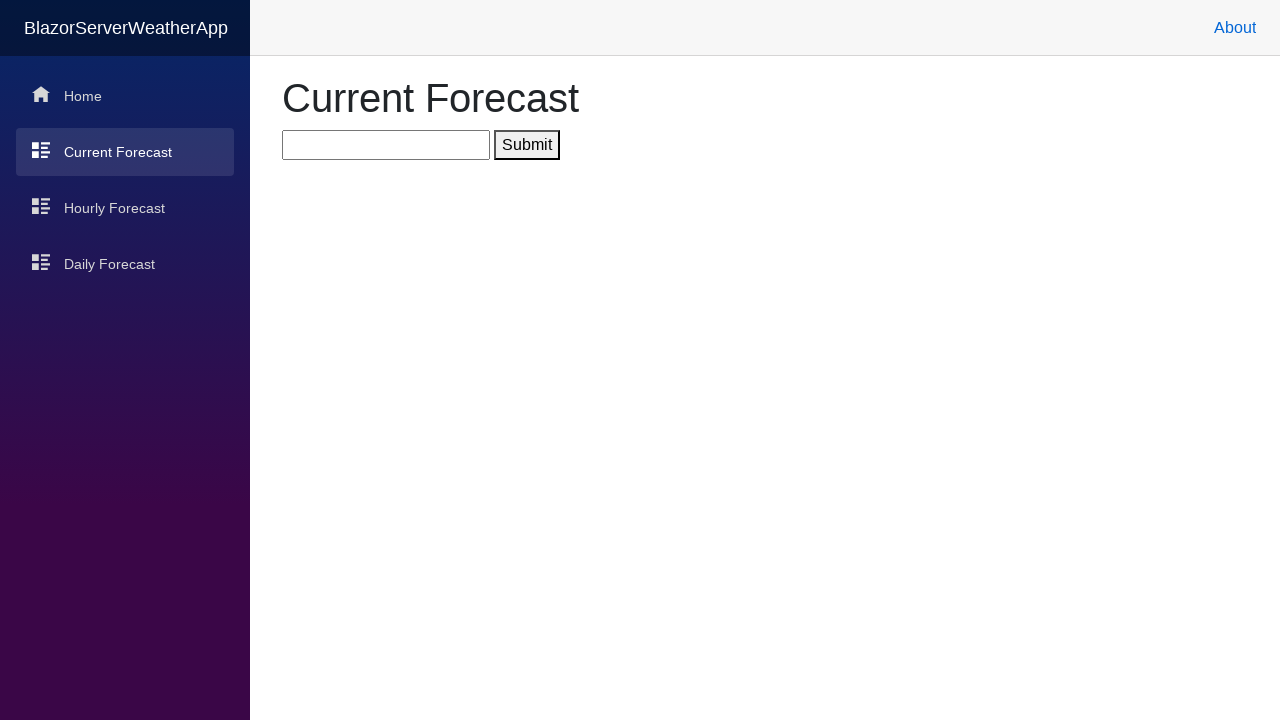

Verified URL changed to current forecast page
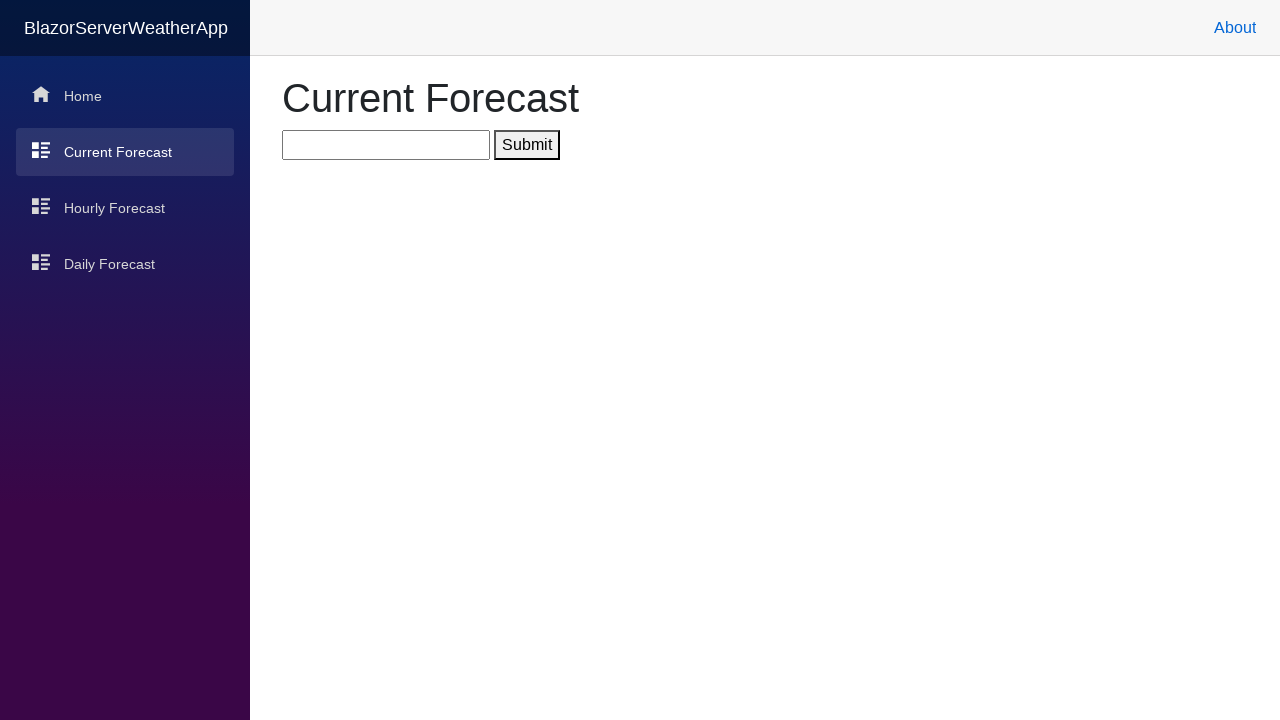

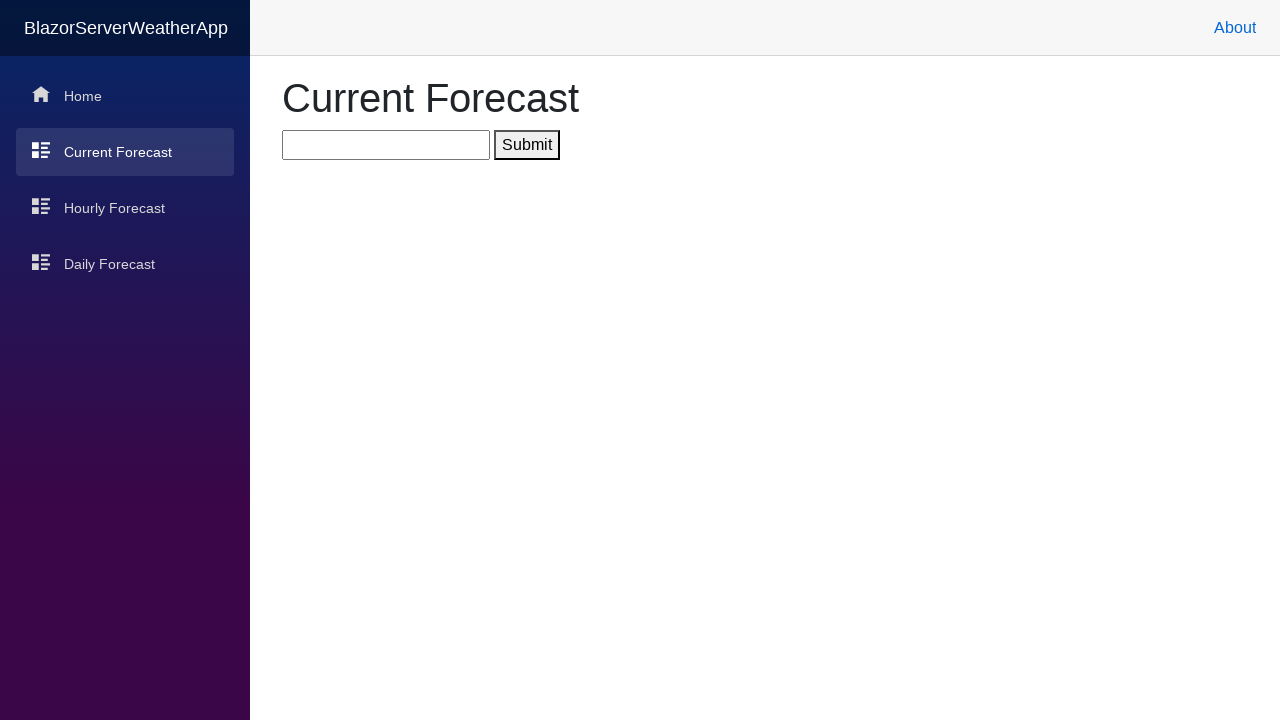